Tests dropdown selection by value attribute, selecting Option 2

Starting URL: https://the-internet.herokuapp.com/dropdown

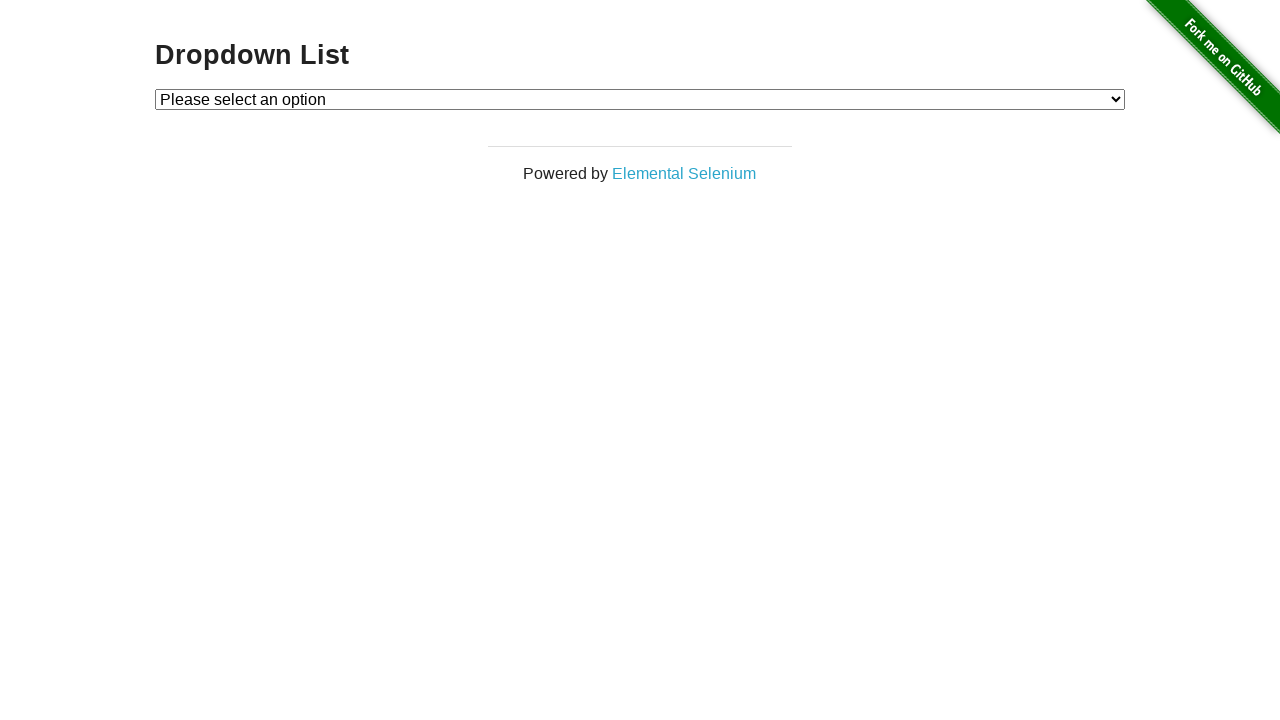

Located dropdown element with id='dropdown'
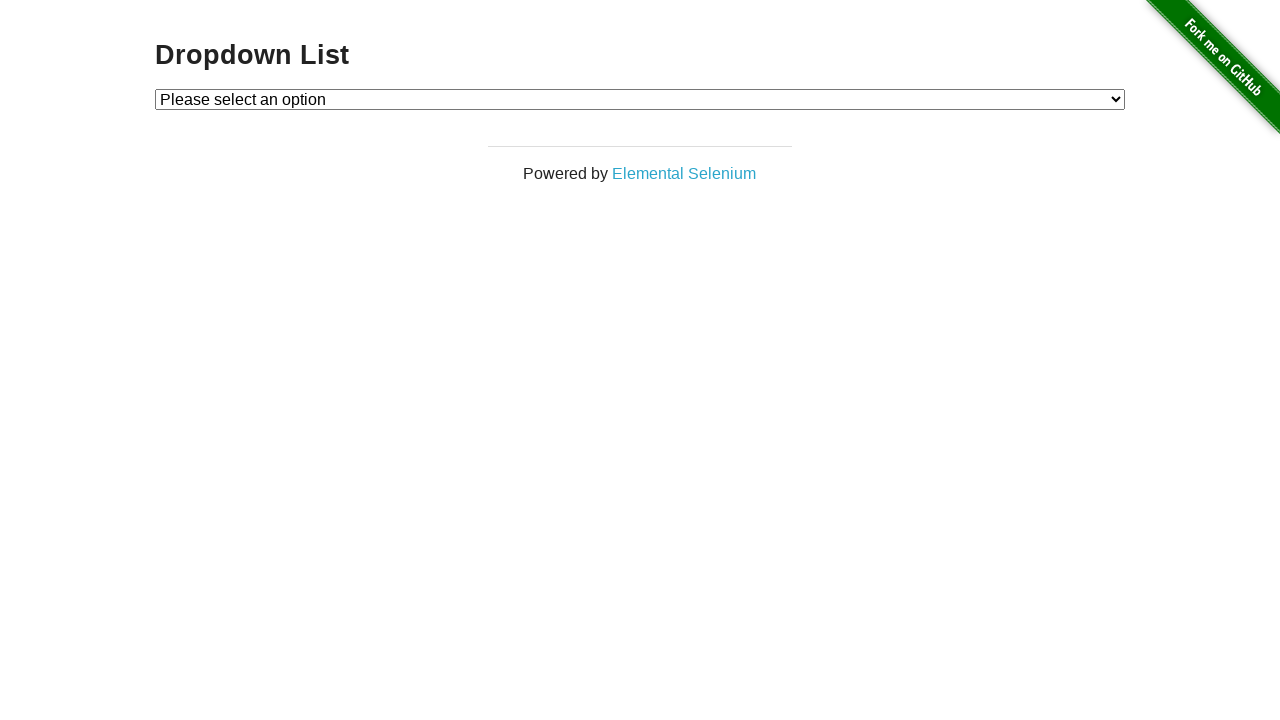

Selected Option 2 by value attribute in dropdown on #dropdown
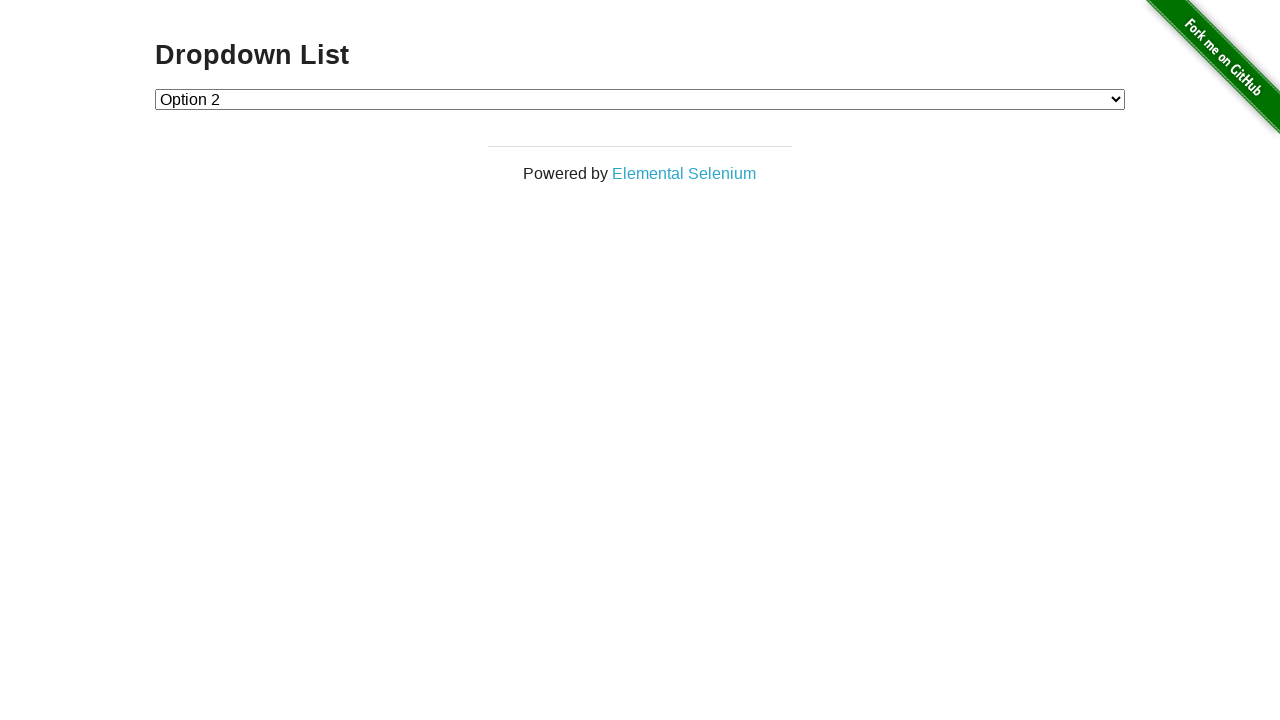

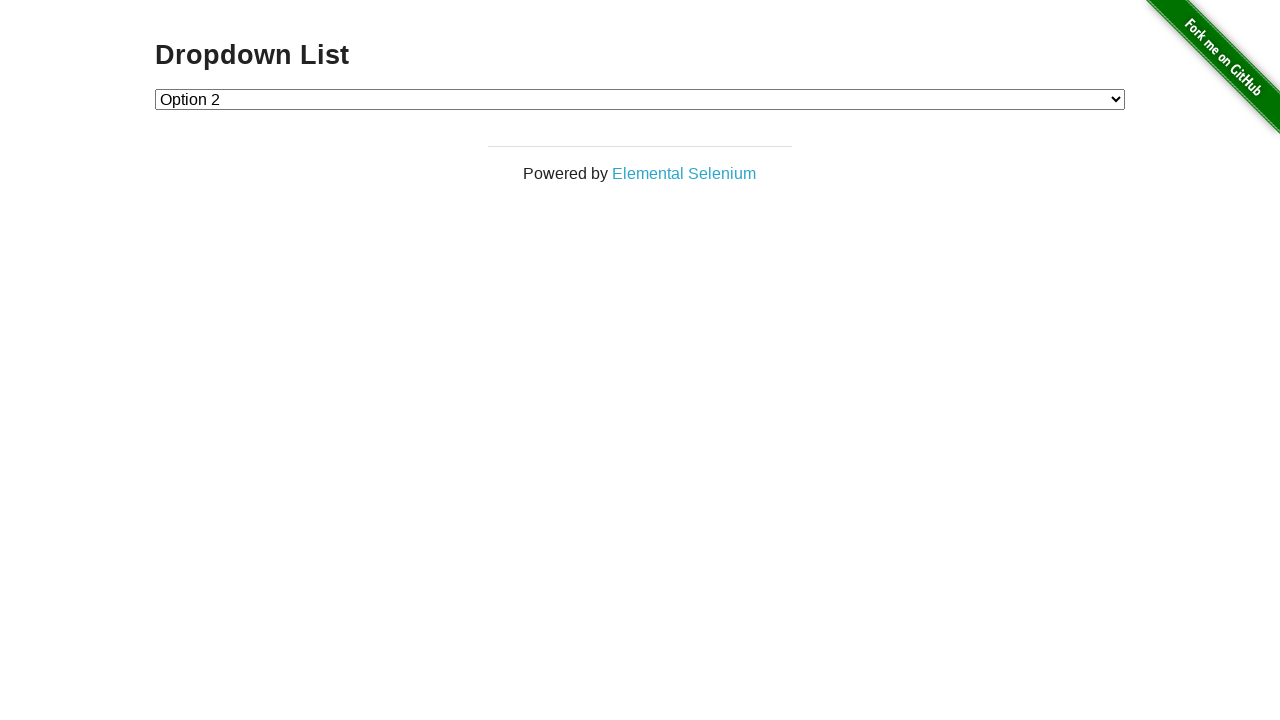